Tests Python.org search functionality by entering a search query and submitting it via Enter key

Starting URL: http://www.python.org

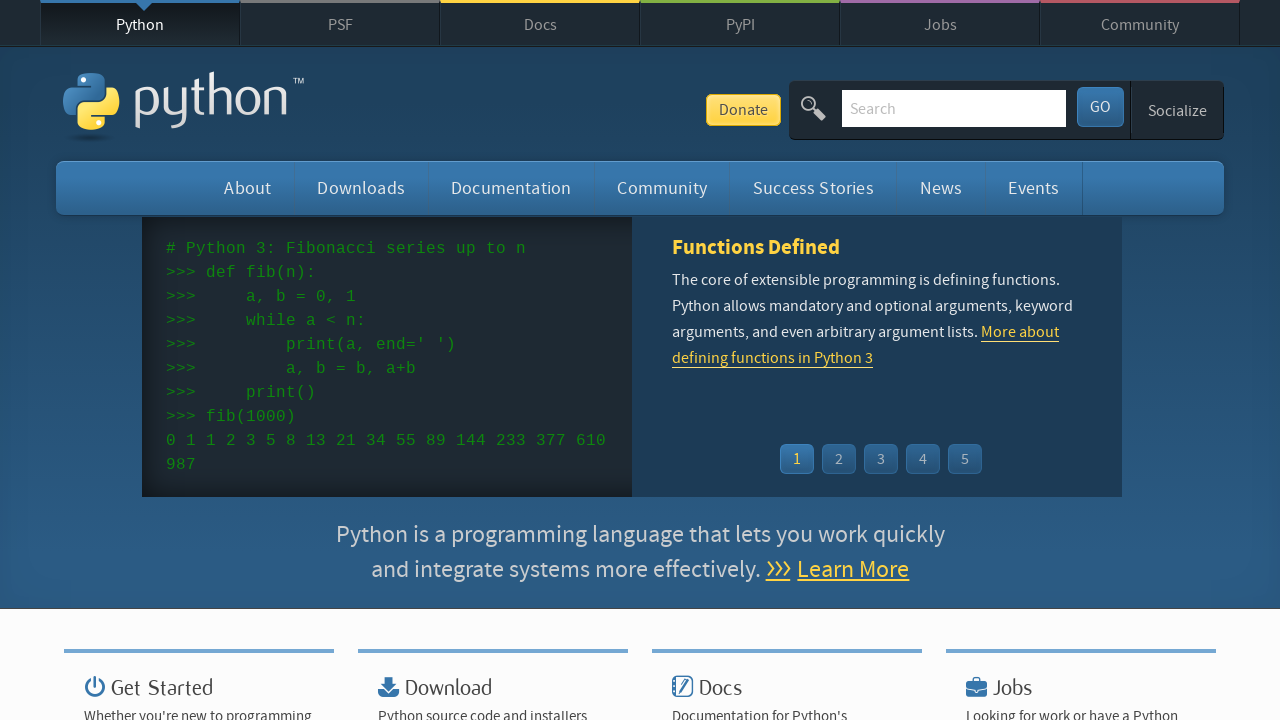

Filled search input with 'pycon' query on input[name='q']
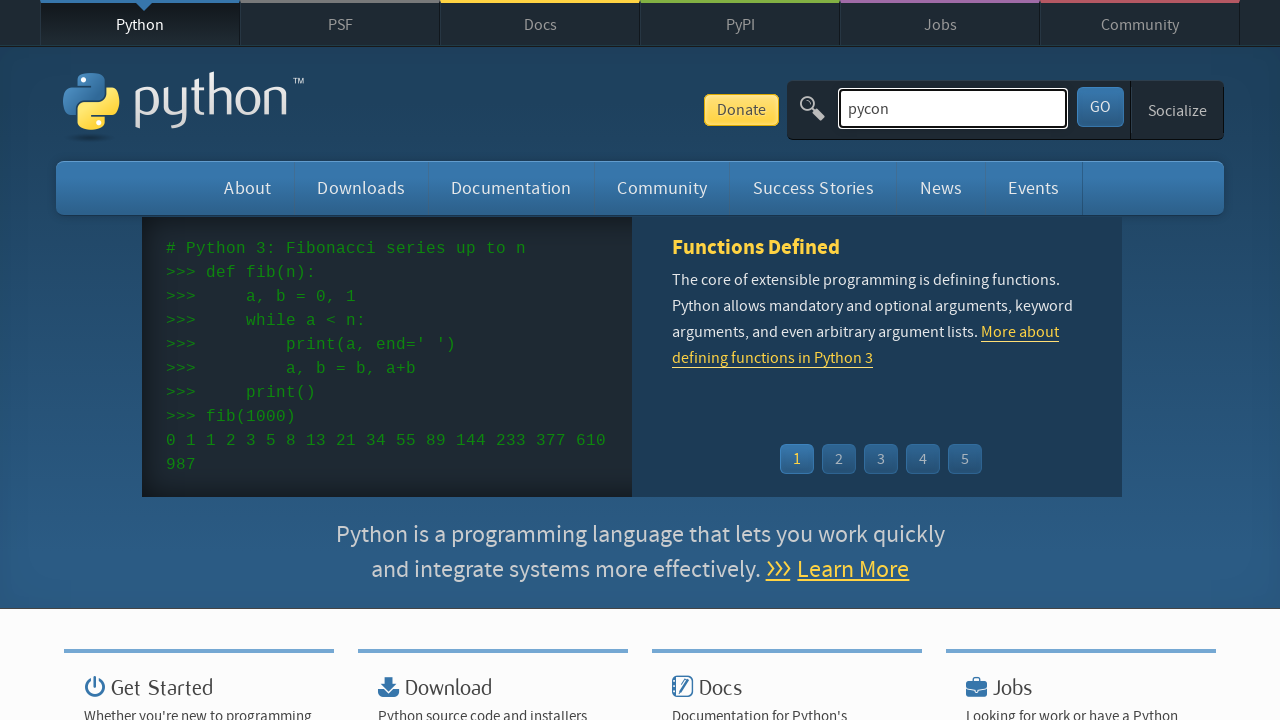

Pressed Enter to submit search query on input[name='q']
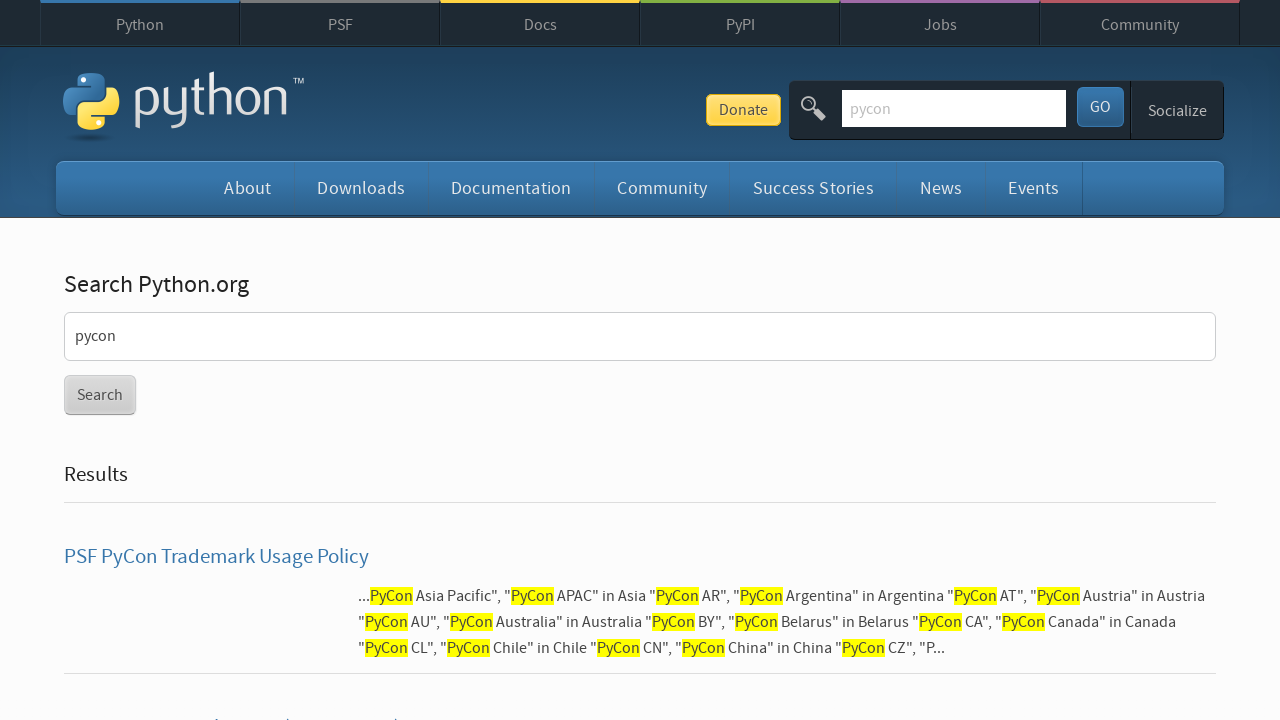

Search results page loaded successfully
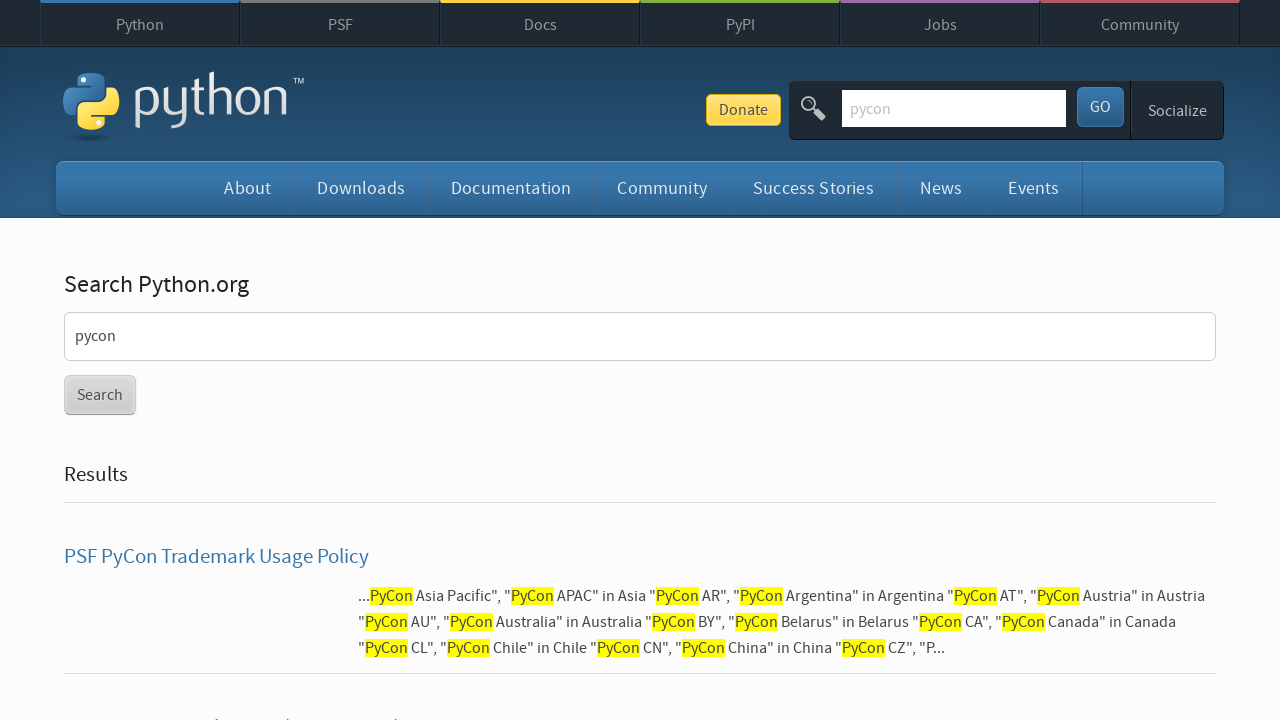

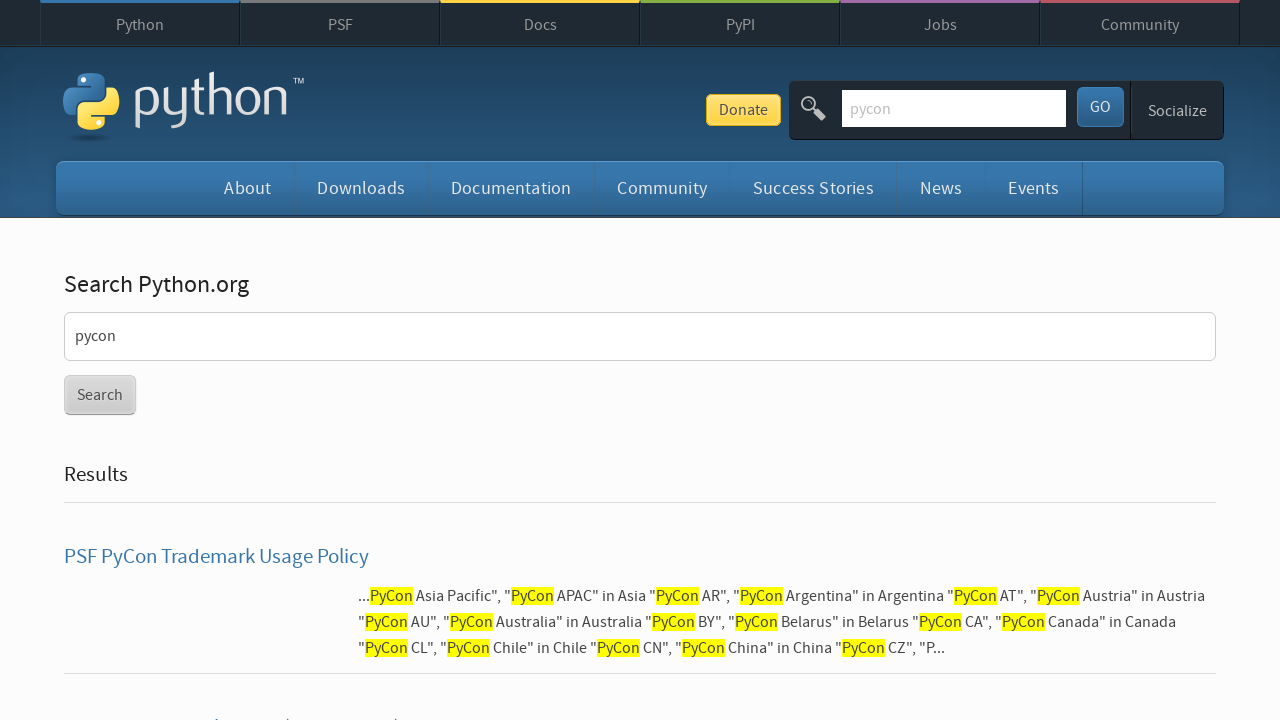